Tests a registration form by filling in required fields (first name, last name, email) and verifying successful registration message

Starting URL: http://suninjuly.github.io/registration1.html

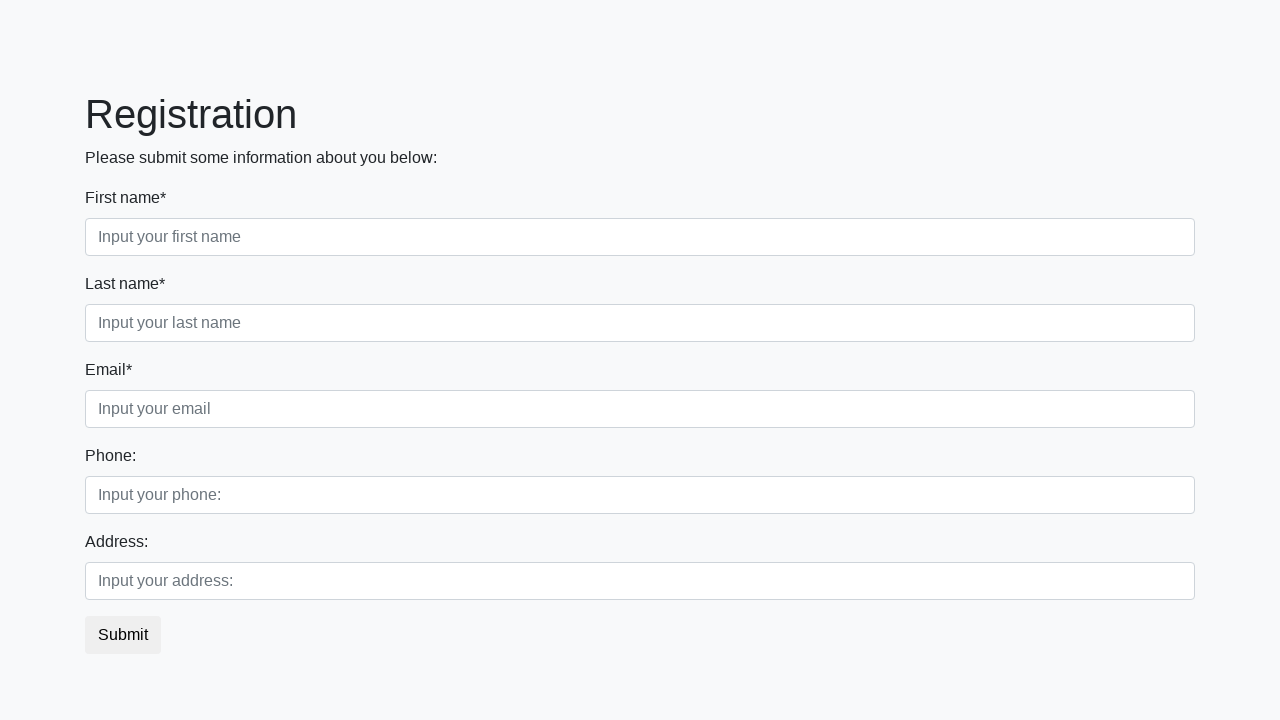

Filled first name field with 'John' on .first_block>.first_class>.first
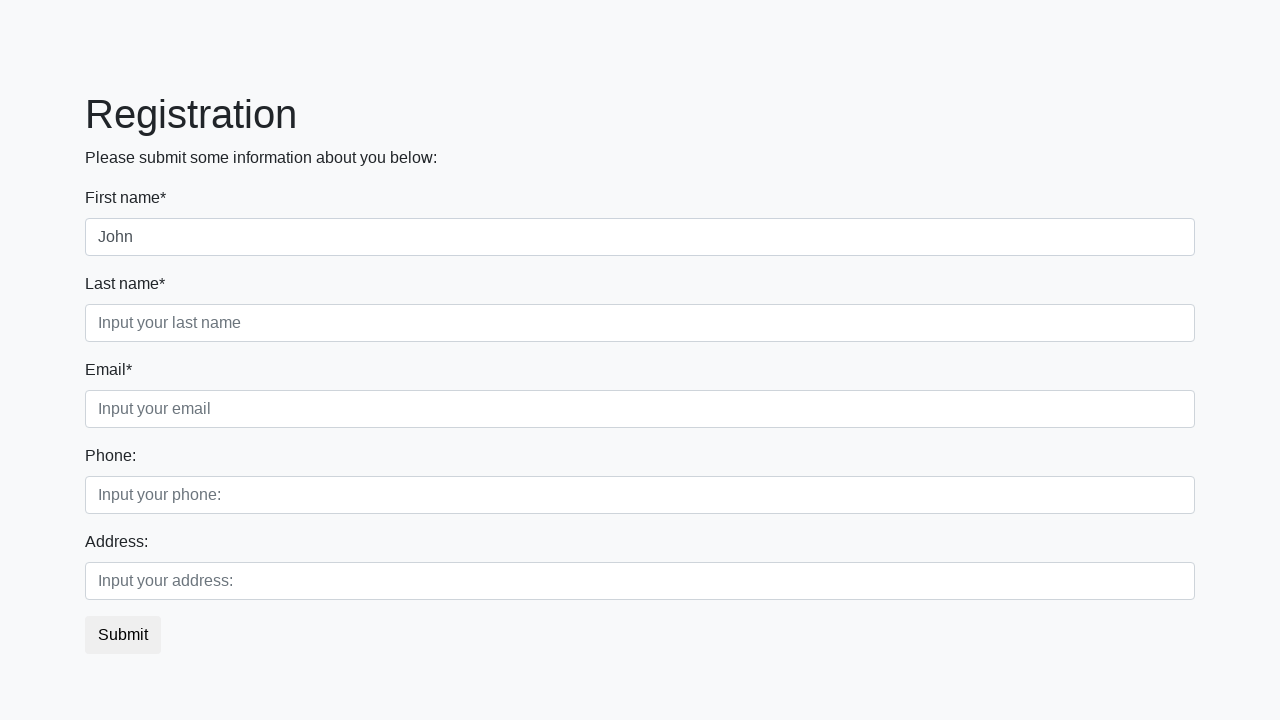

Filled last name field with 'Smith' on .first_block>.second_class>.second
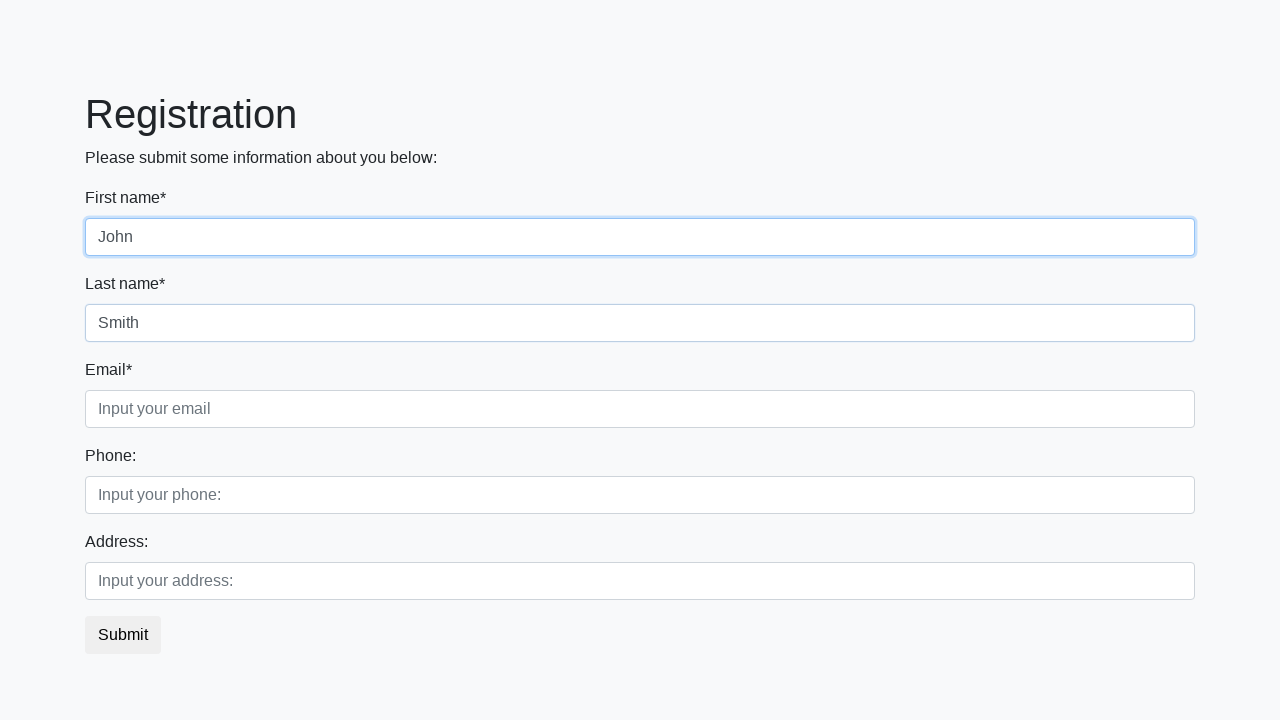

Filled email field with 'john.smith@example.com' on .first_block>.third_class>.third
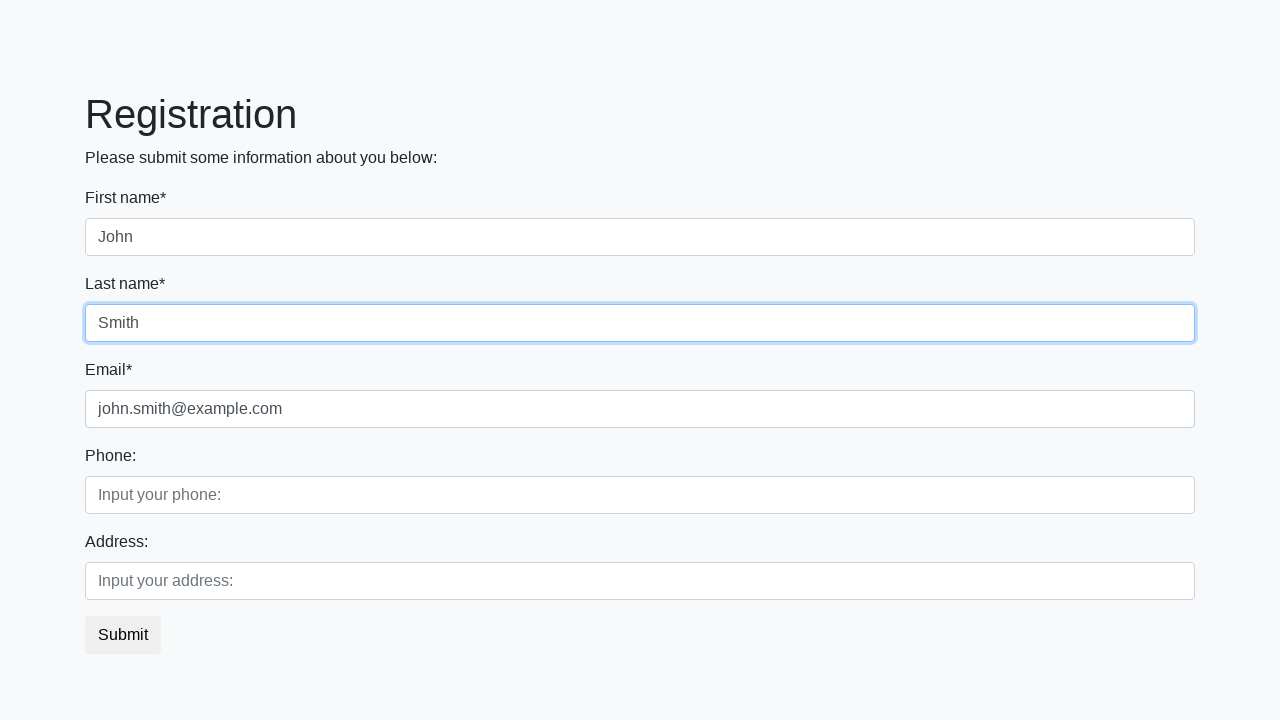

Clicked submit button to register at (123, 635) on button.btn
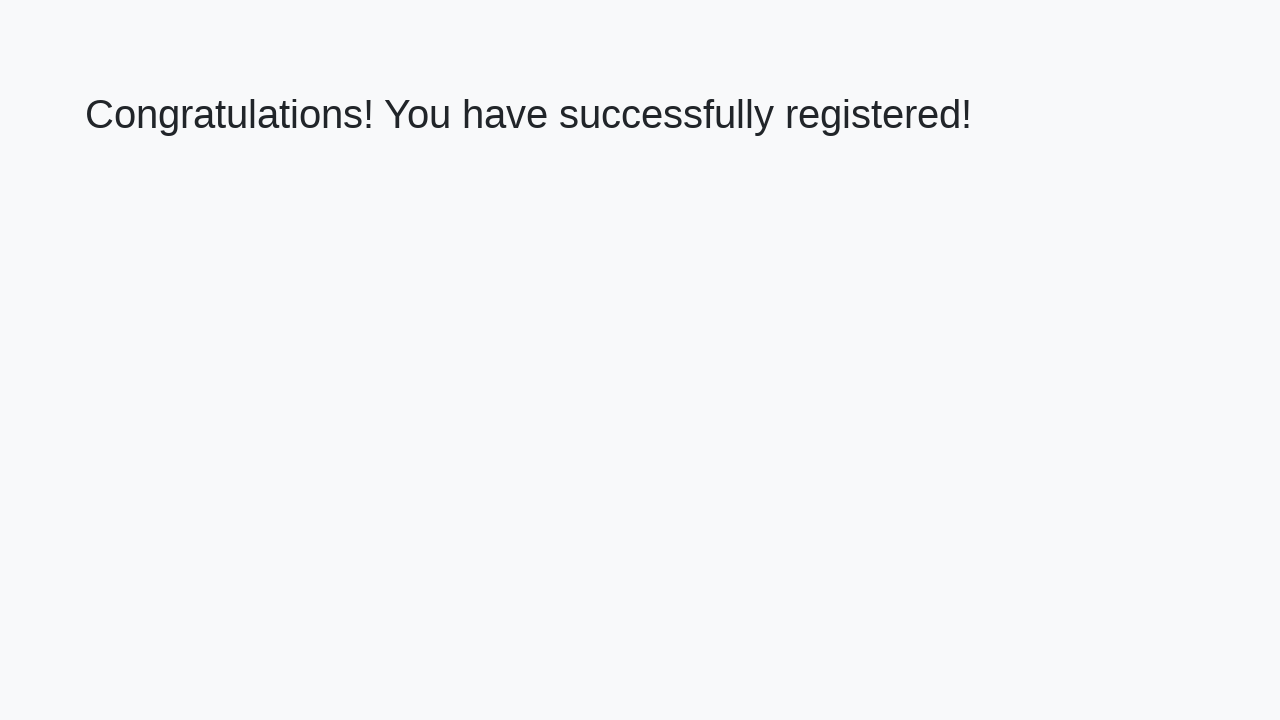

Waited for success message heading to appear
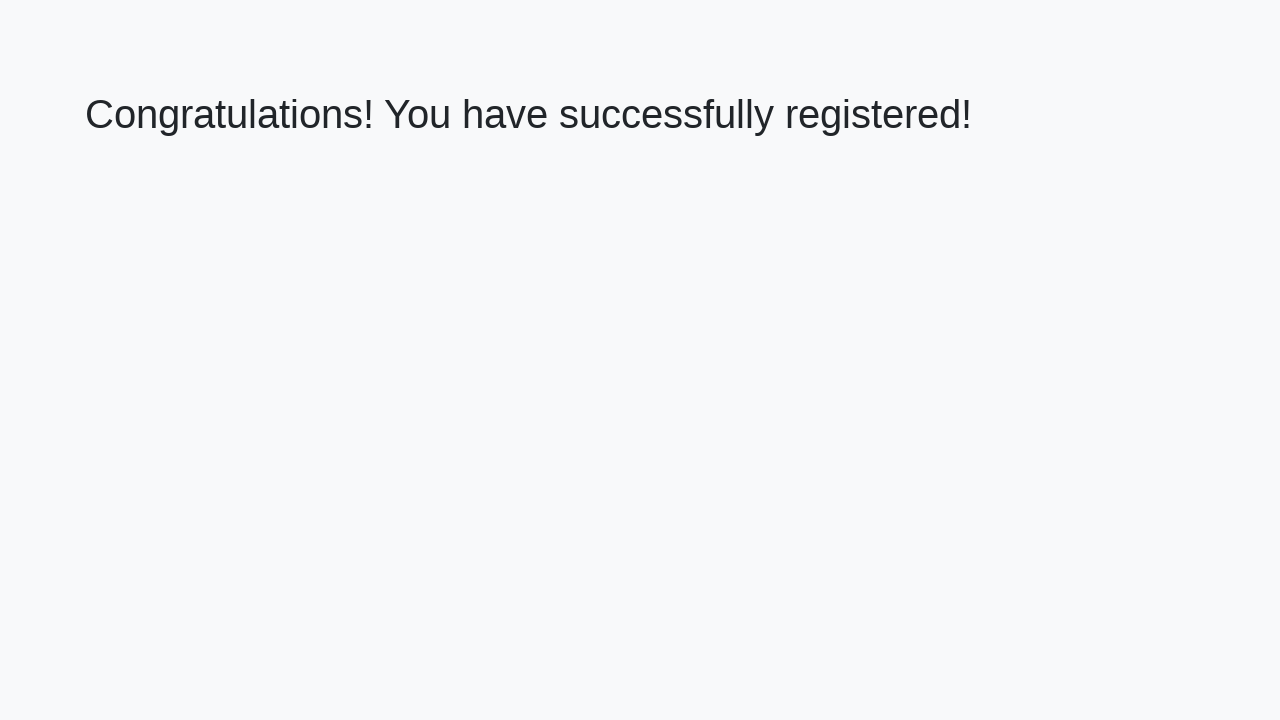

Retrieved success message text
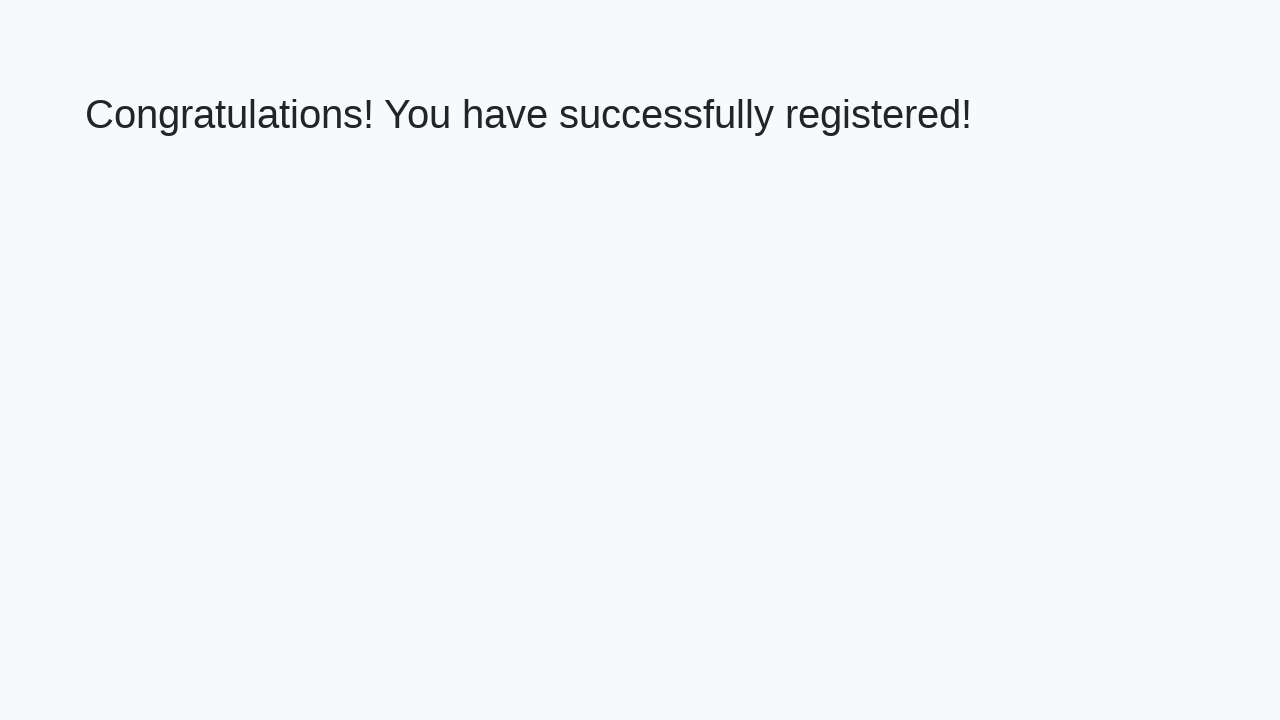

Verified success message matches expected text
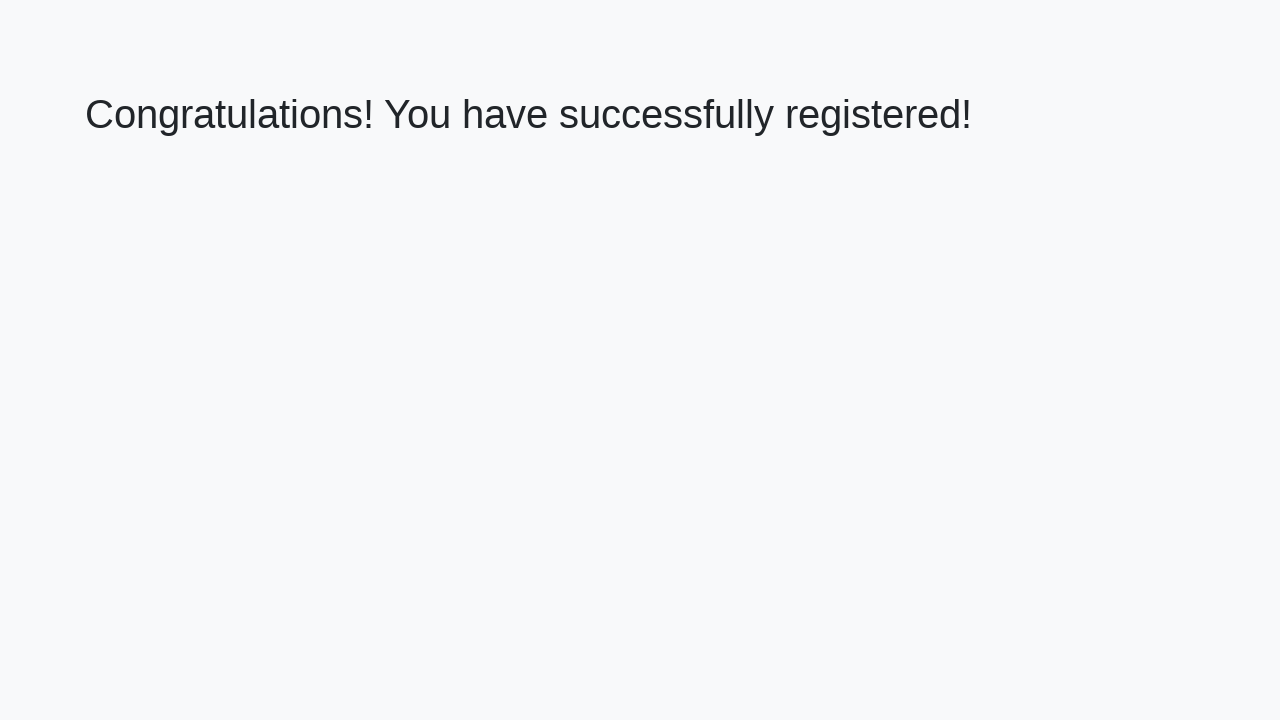

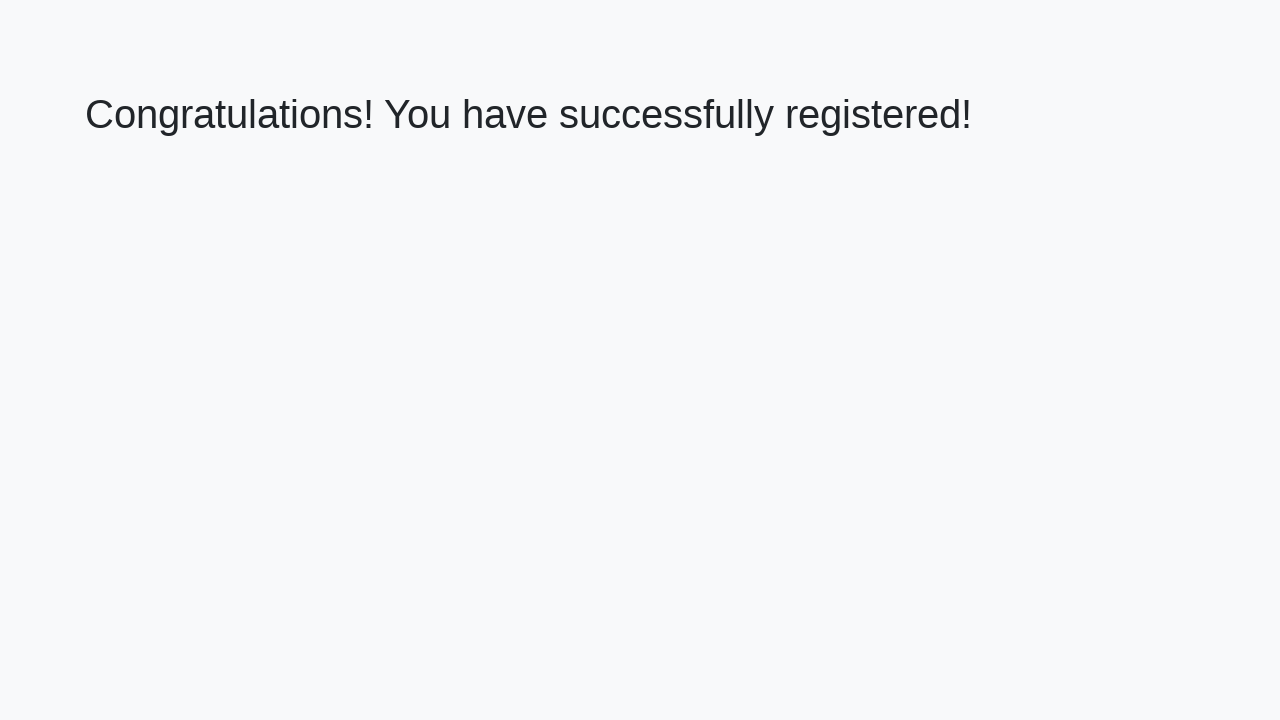